Tests calendar date picker functionality by selecting a specific date (June 15, 2027) through year, month, and day navigation, then validates the selected values.

Starting URL: https://rahulshettyacademy.com/seleniumPractise/#/offers

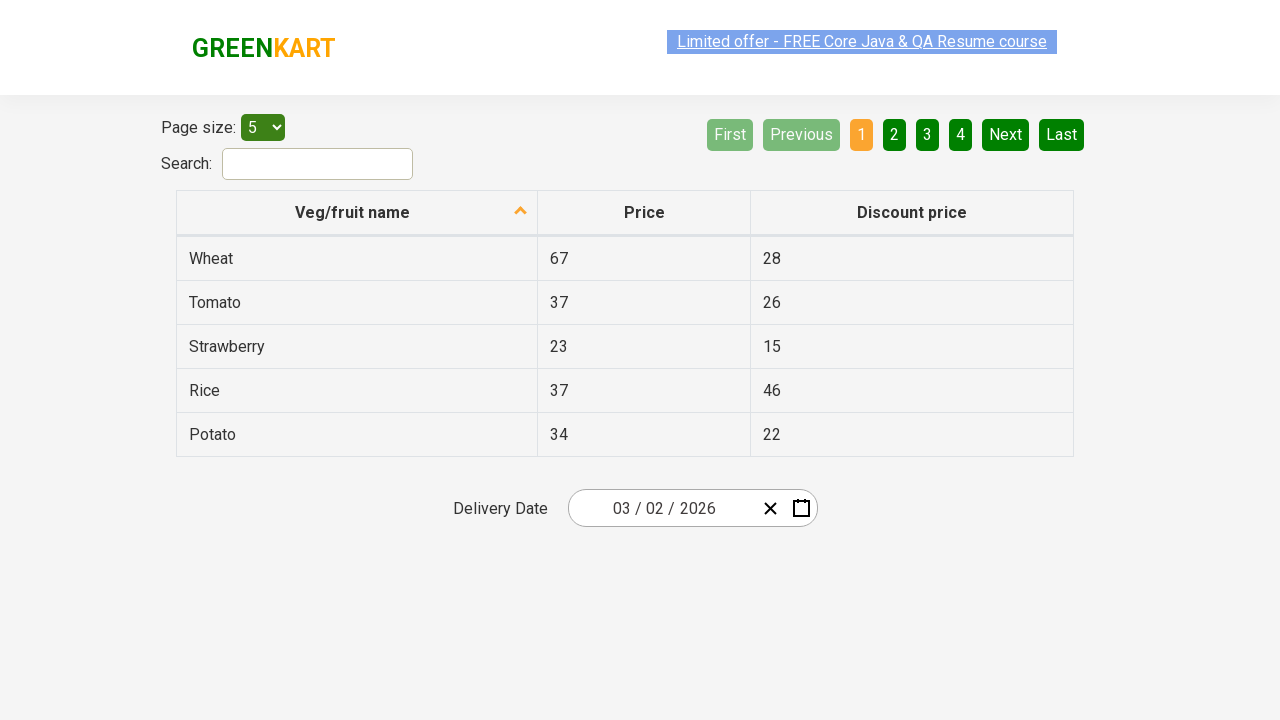

Opened date picker calendar by clicking input group at (662, 508) on .react-date-picker__inputGroup
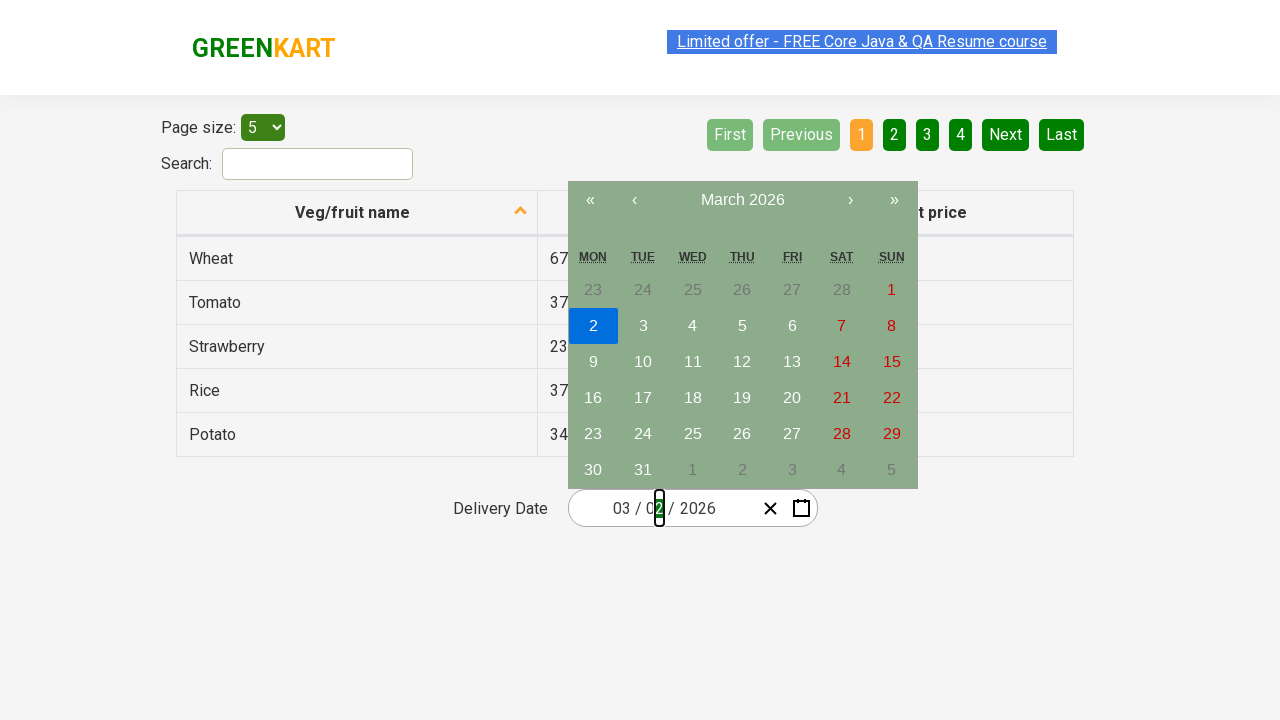

Navigated to month view by clicking calendar navigation label at (742, 200) on .react-calendar__navigation__label
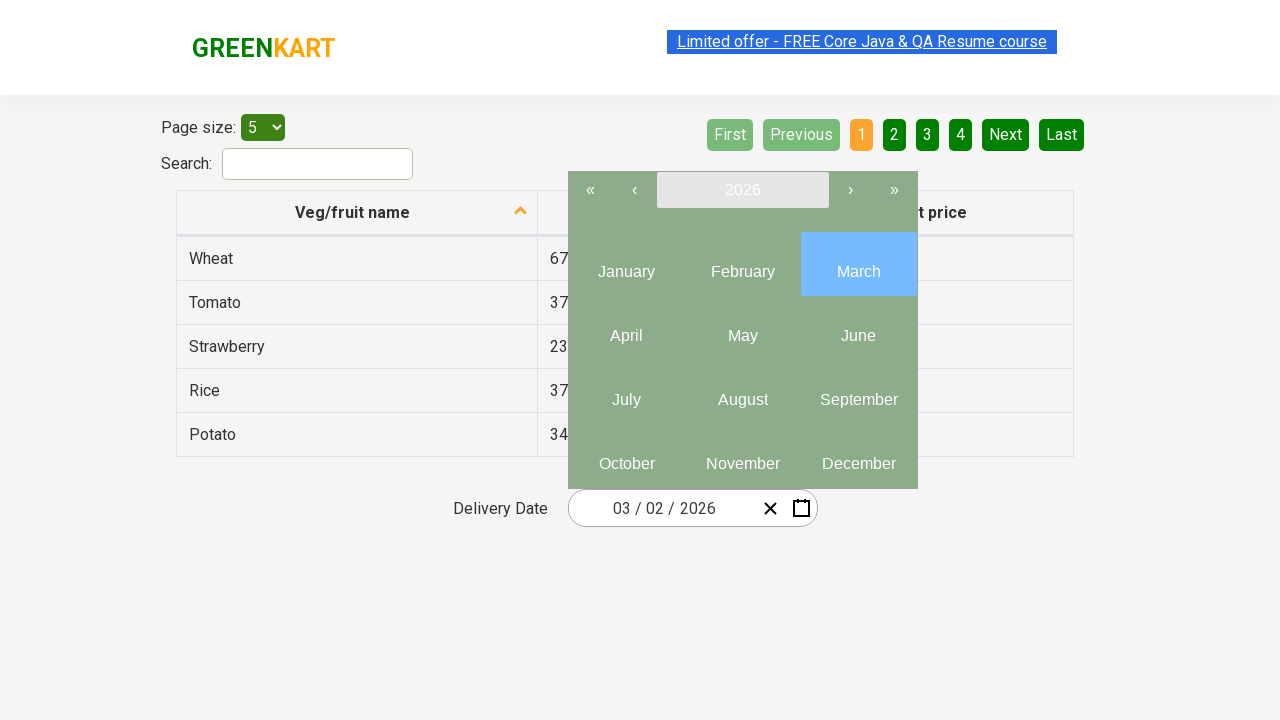

Navigated to year view by clicking calendar navigation label again at (742, 190) on .react-calendar__navigation__label
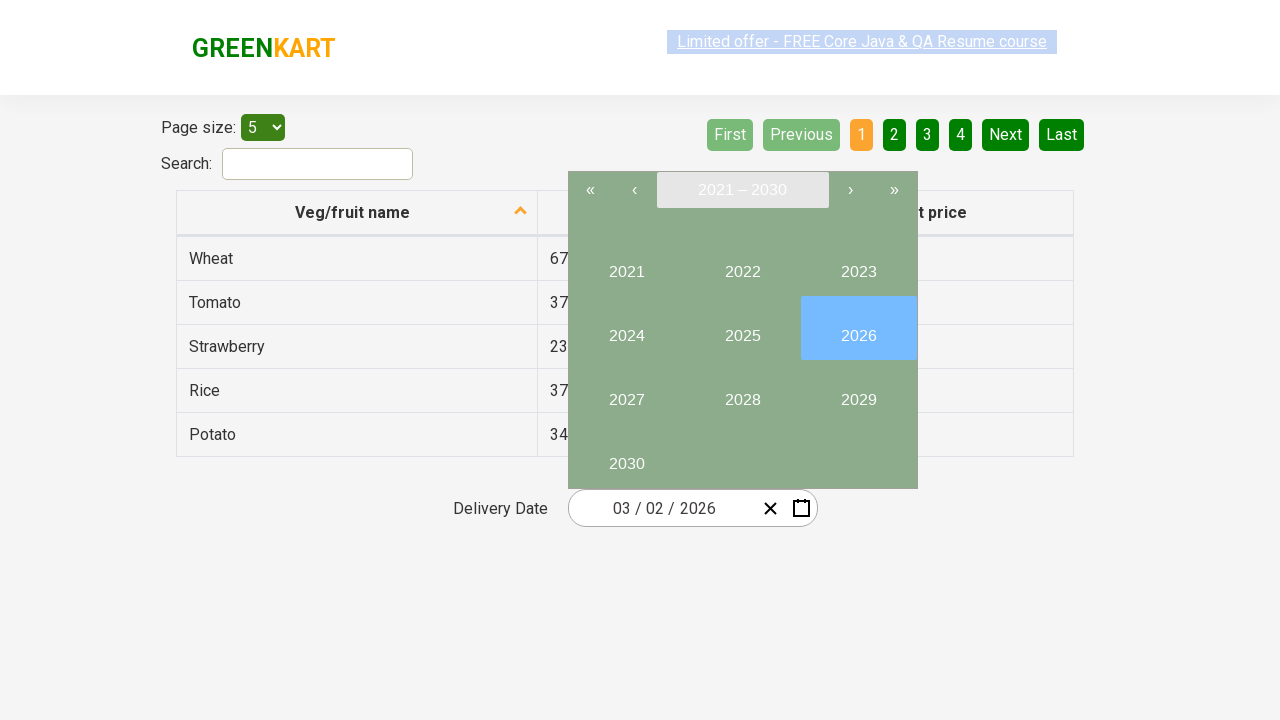

Selected year 2027 from year view at (626, 392) on internal:text="2027"i
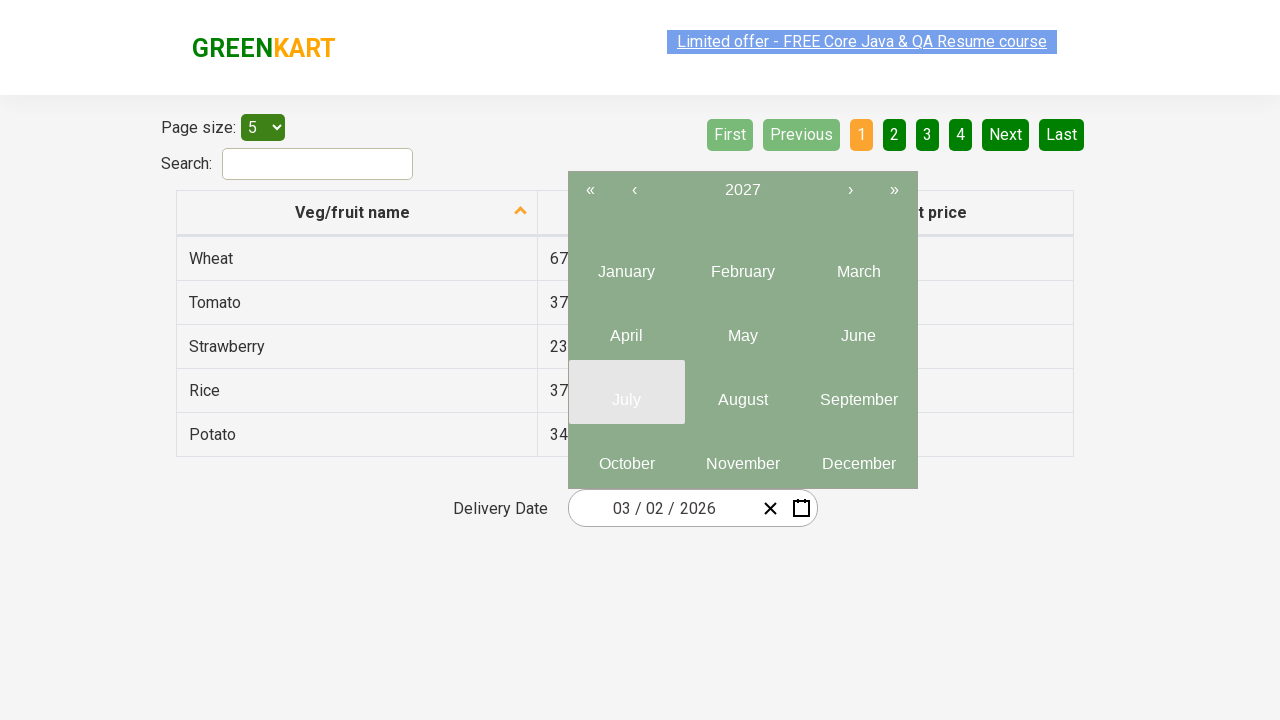

Selected June (month 6) from month view at (858, 328) on .react-calendar__tile >> nth=5
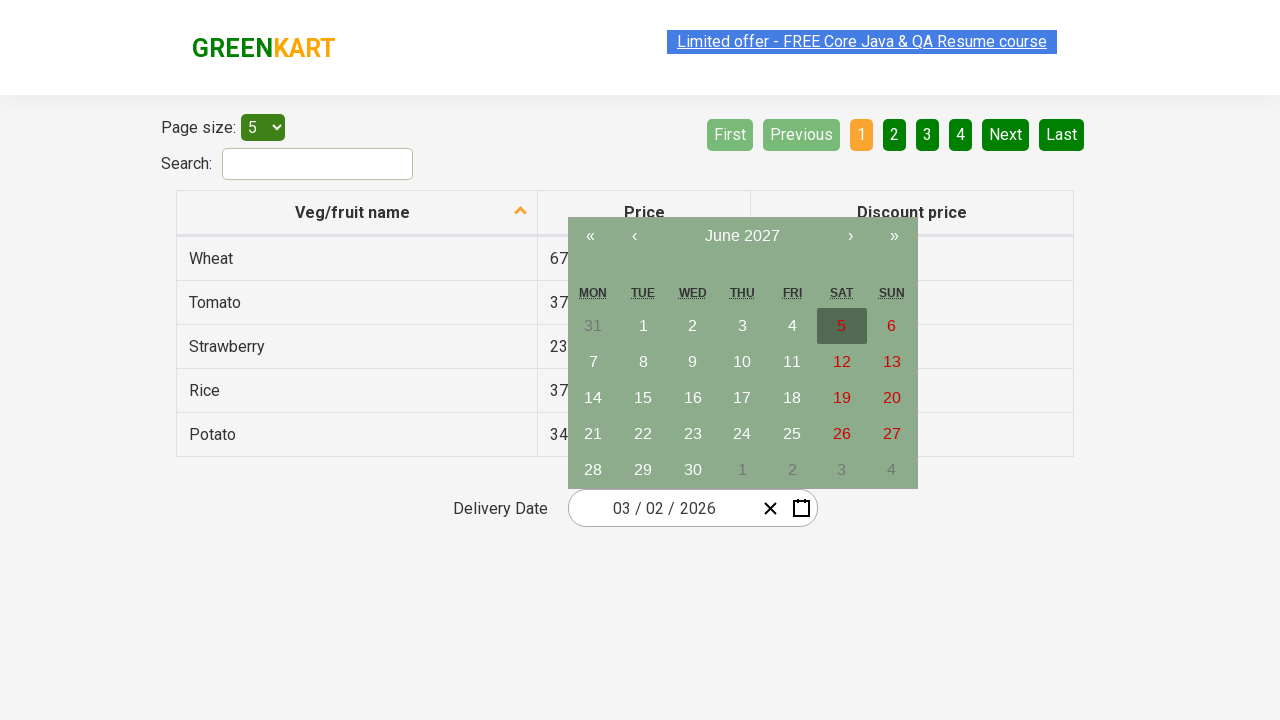

Selected day 15 from calendar at (643, 398) on //abbr[text()='15']
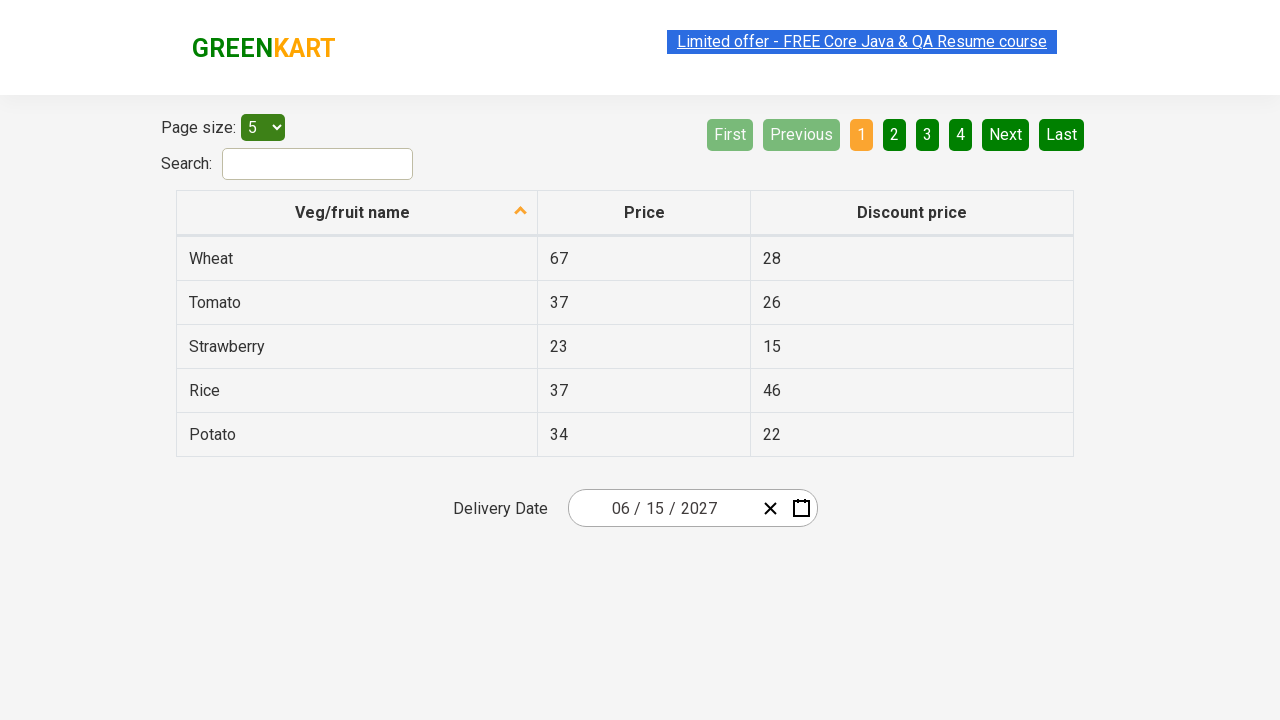

Validated input field 0: expected 6, got 6
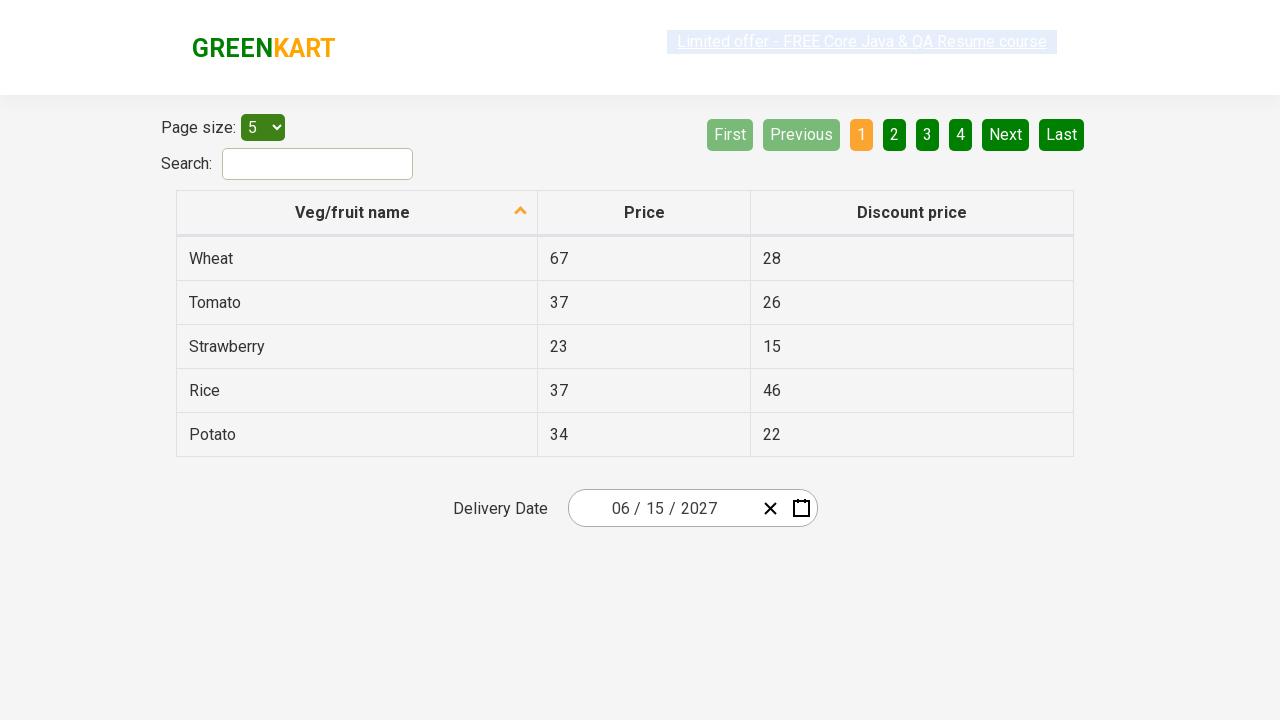

Validated input field 1: expected 15, got 15
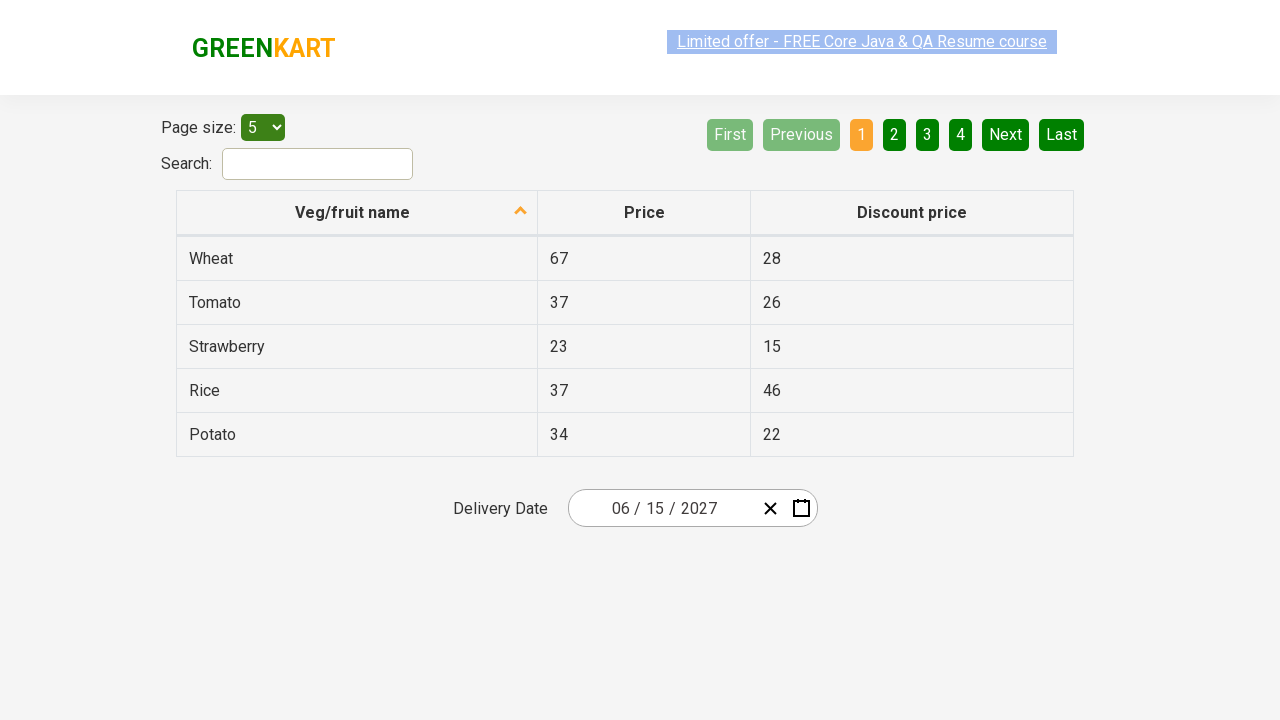

Validated input field 2: expected 2027, got 2027
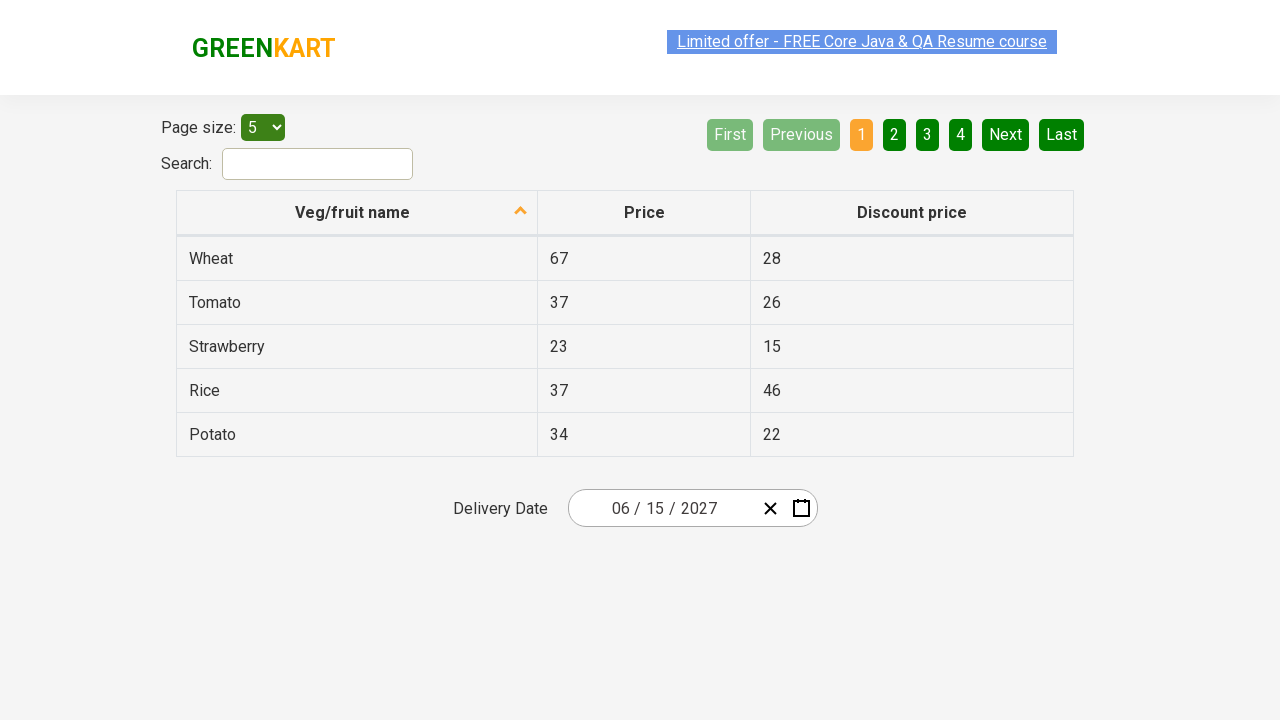

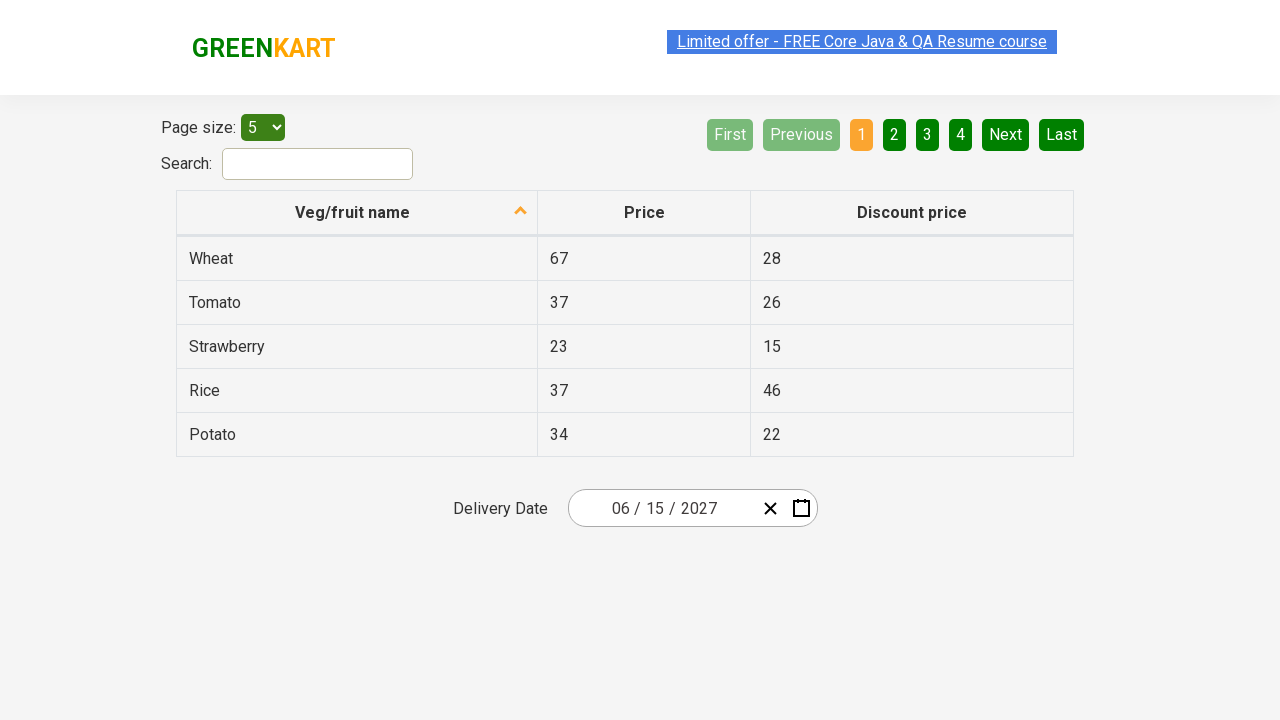